Tests datepicker functionality by filling a hardcoded date value directly into the datepicker input field

Starting URL: https://testautomationpractice.blogspot.com/

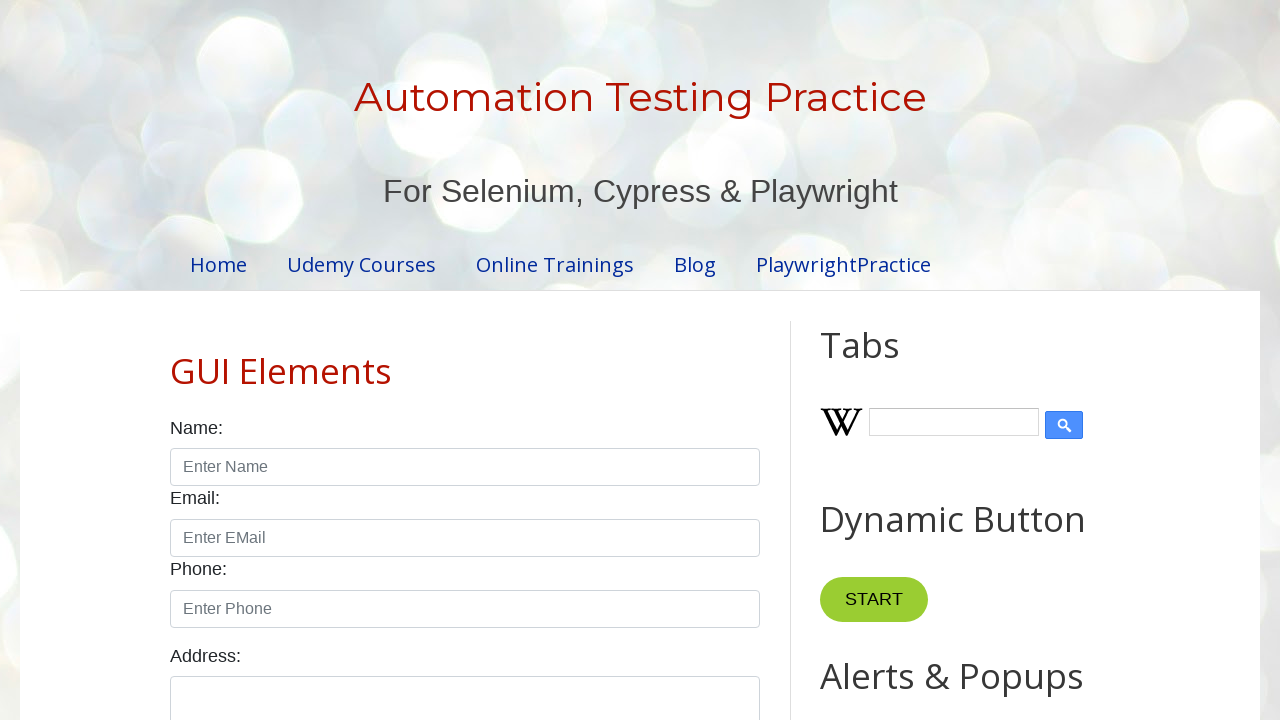

Filled datepicker input field with hardcoded date '03/29/2024' on #datepicker
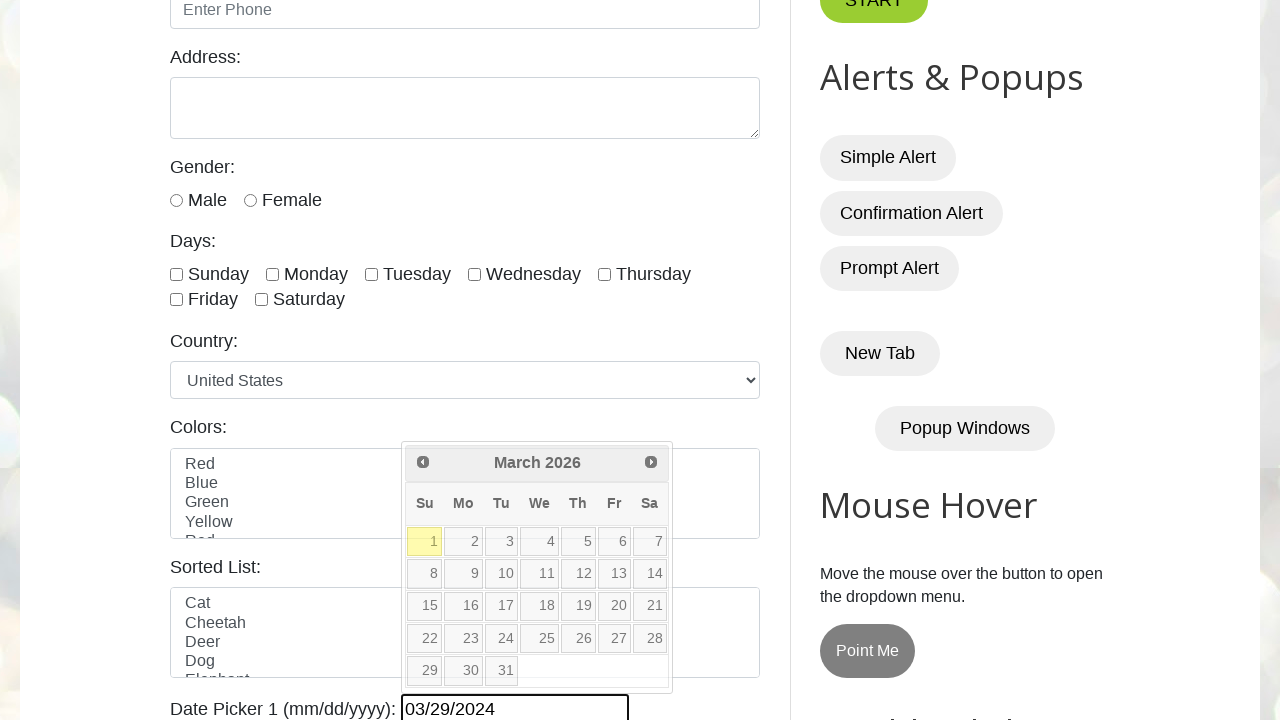

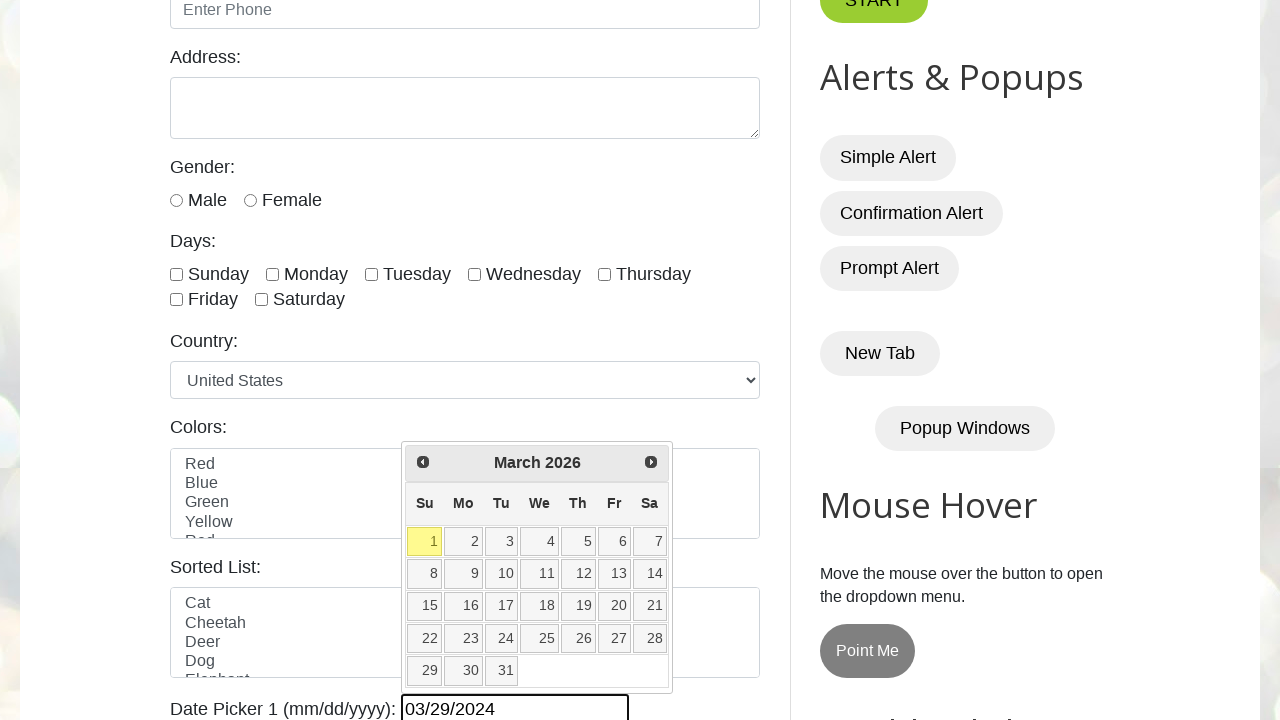